Tests entering text in a JavaScript prompt dialog and accepting it, then verifies the entered text is displayed

Starting URL: https://the-internet.herokuapp.com/javascript_alerts

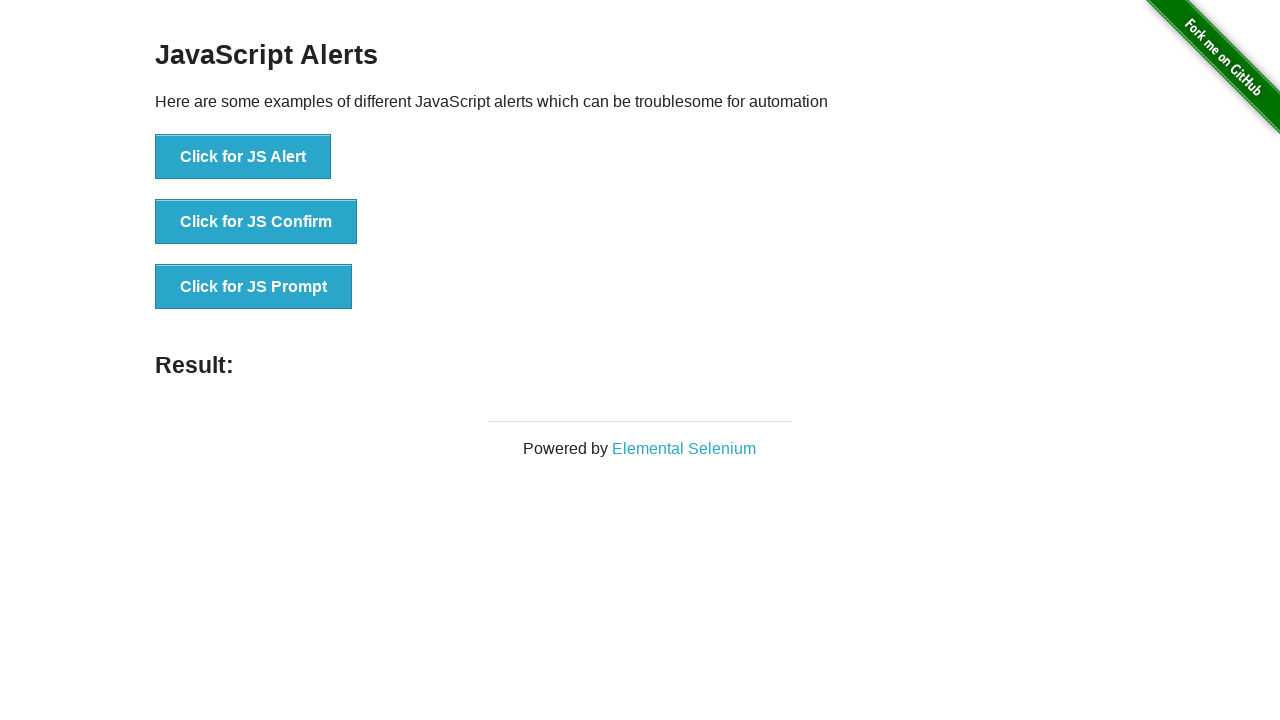

Set up dialog handler to accept prompt with text 'Testvalider'
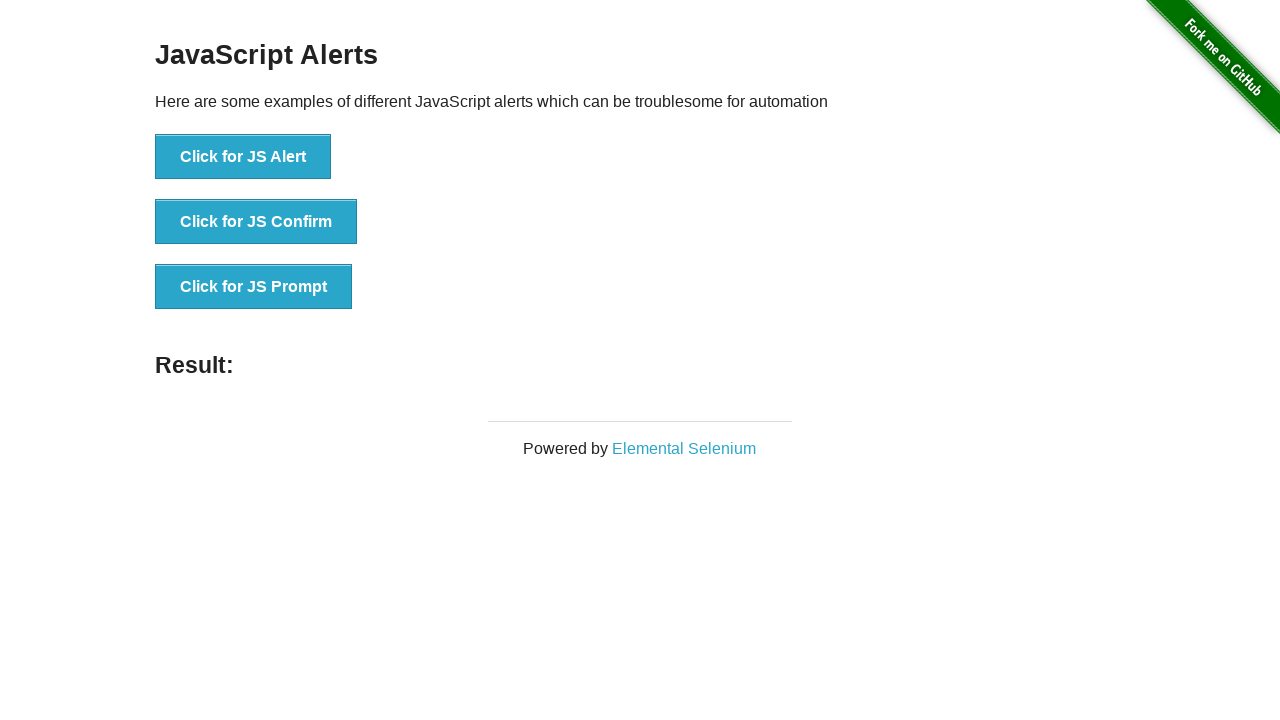

Clicked button to trigger JavaScript prompt dialog at (254, 287) on button[onclick='jsPrompt()']
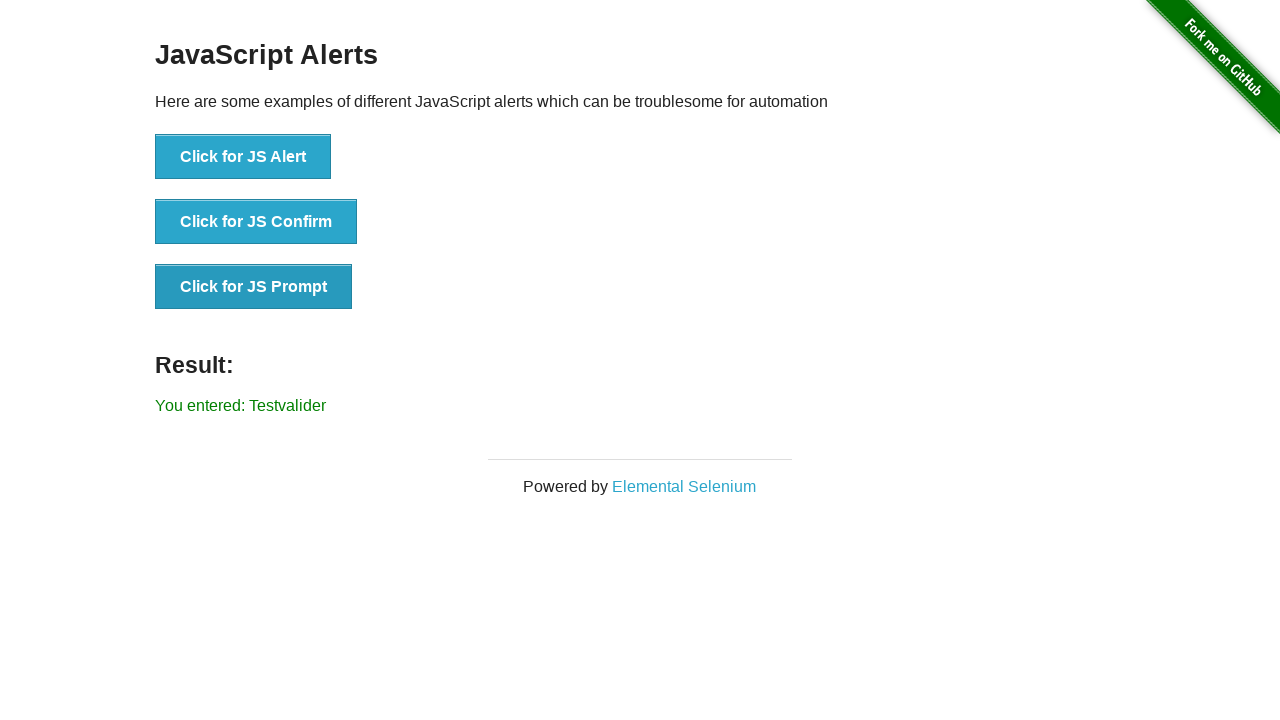

Verified that result text displays 'You entered: Testvalider'
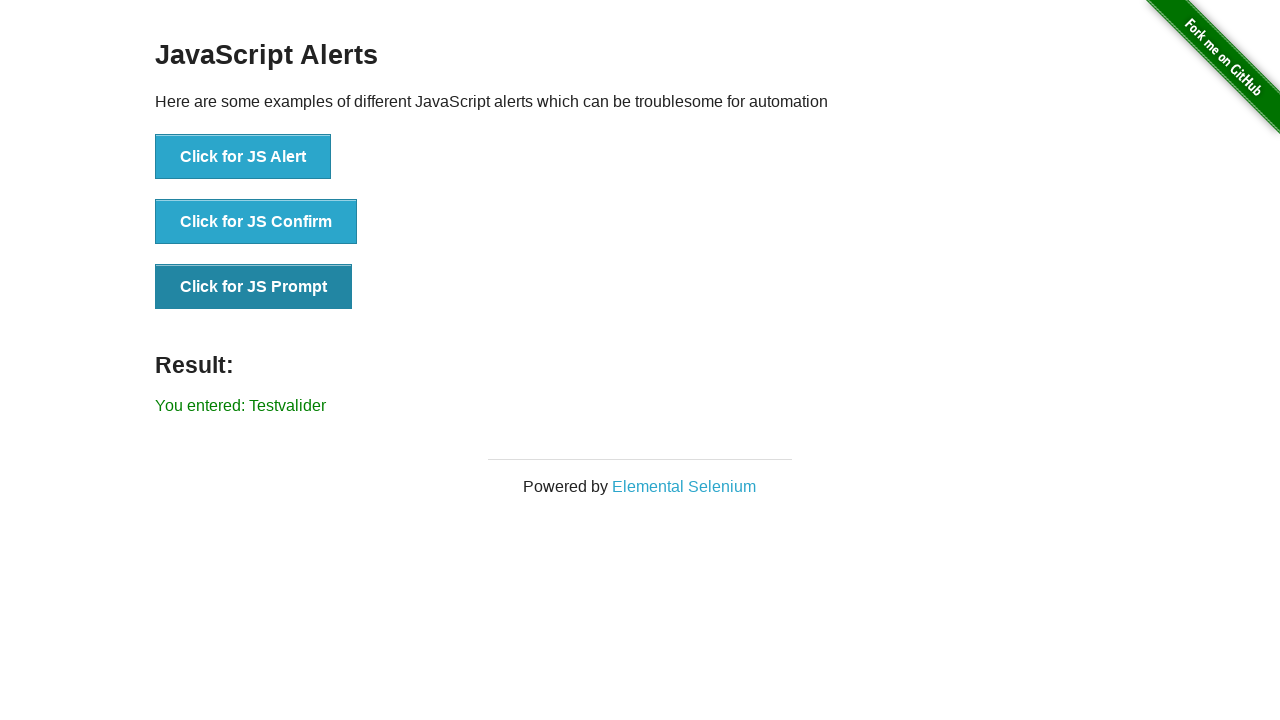

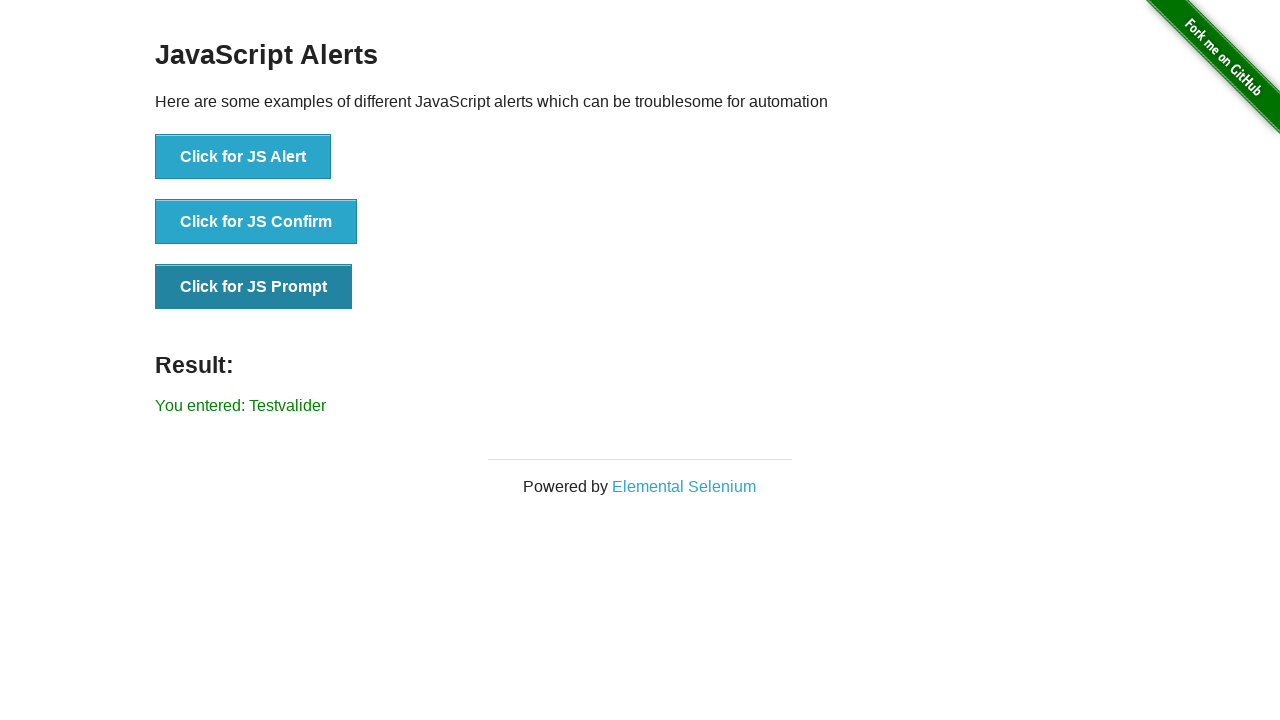